Tests window/tab handling by opening new windows and tabs from a practice automation site and switching between them

Starting URL: https://rahulshettyacademy.com/AutomationPractice/

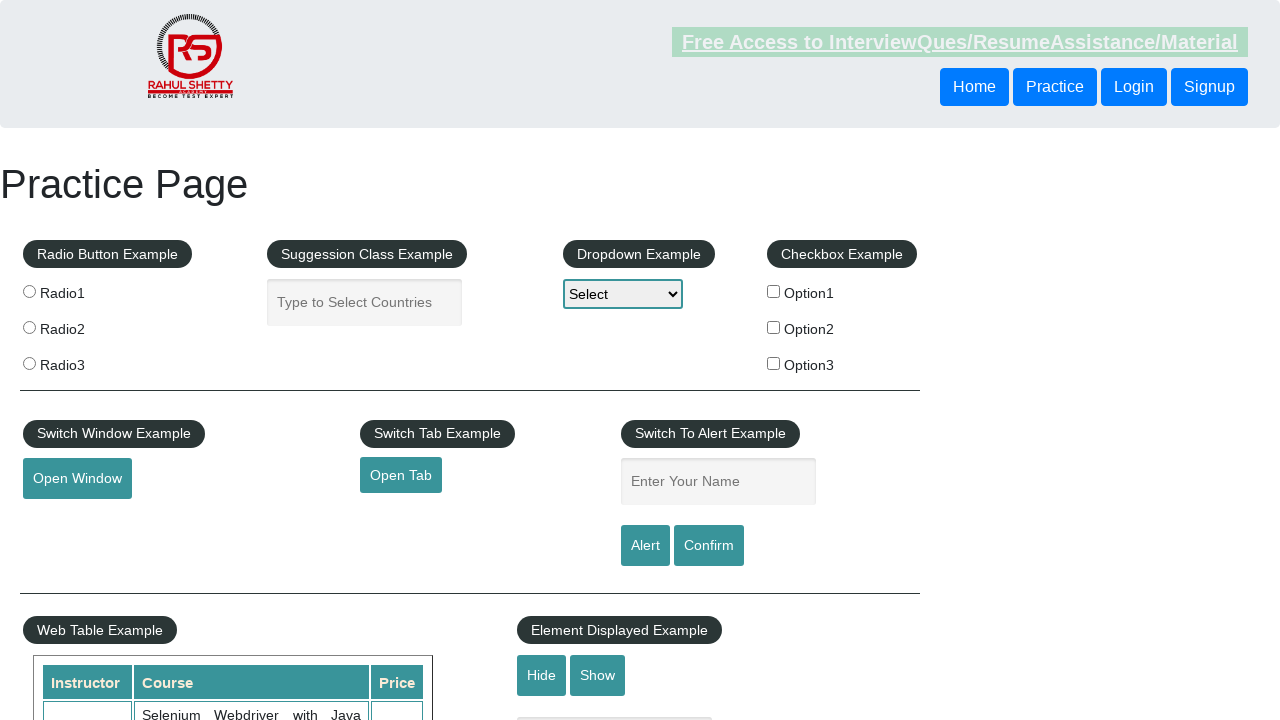

Clicked 'Open Window' button to open a new window at (77, 479) on xpath=//*[text() ='Open Window']
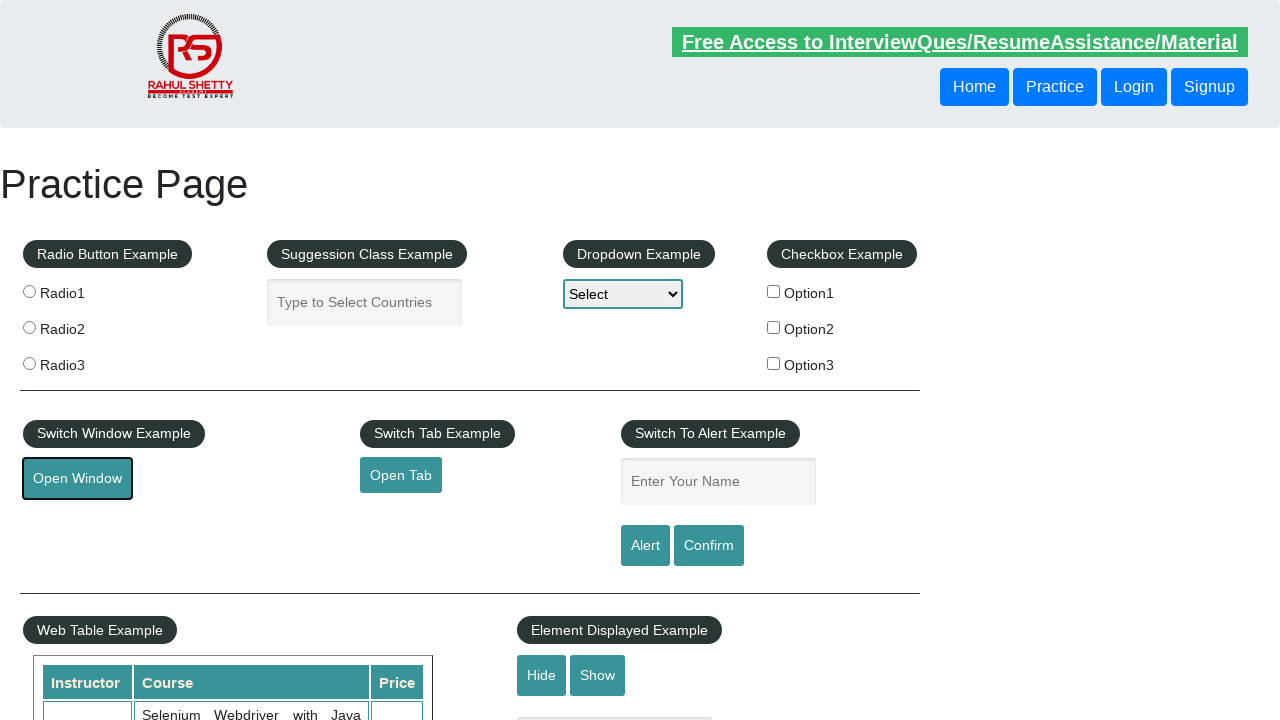

Clicked 'Open Tab' button to open a new tab at (401, 475) on xpath=//*[text() ='Open Tab']
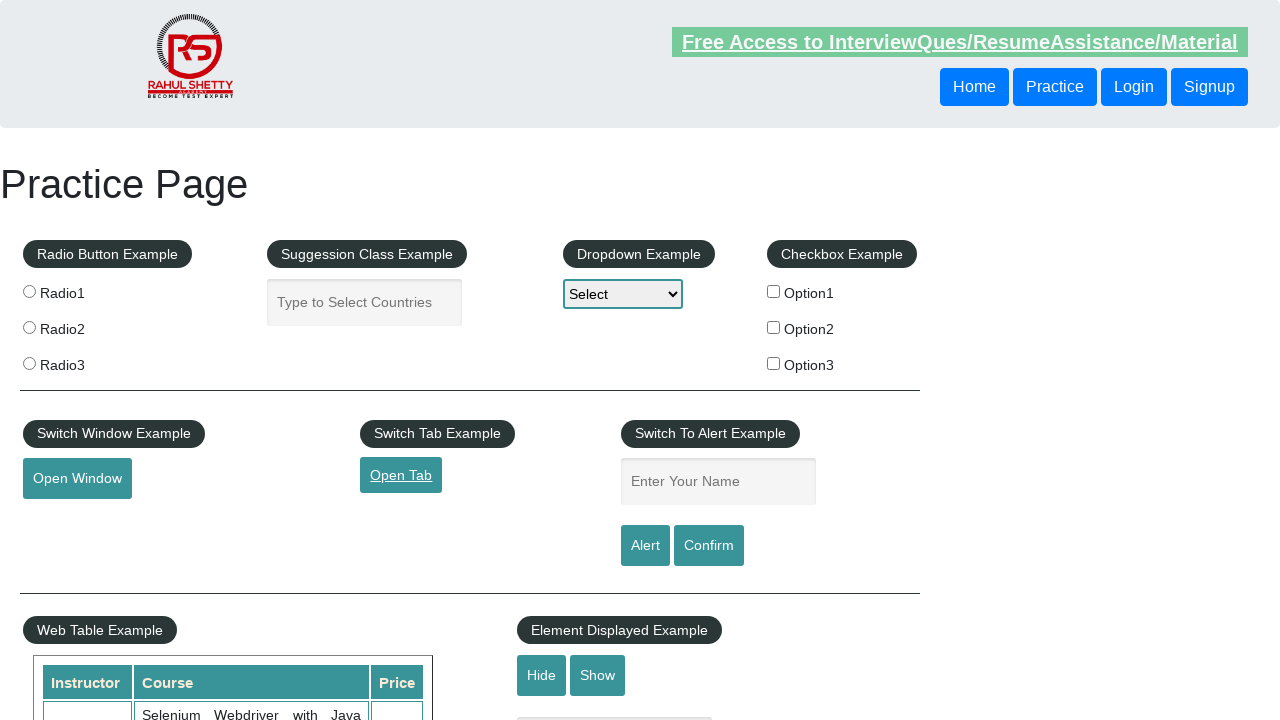

Retrieved all pages in context - total pages: 1
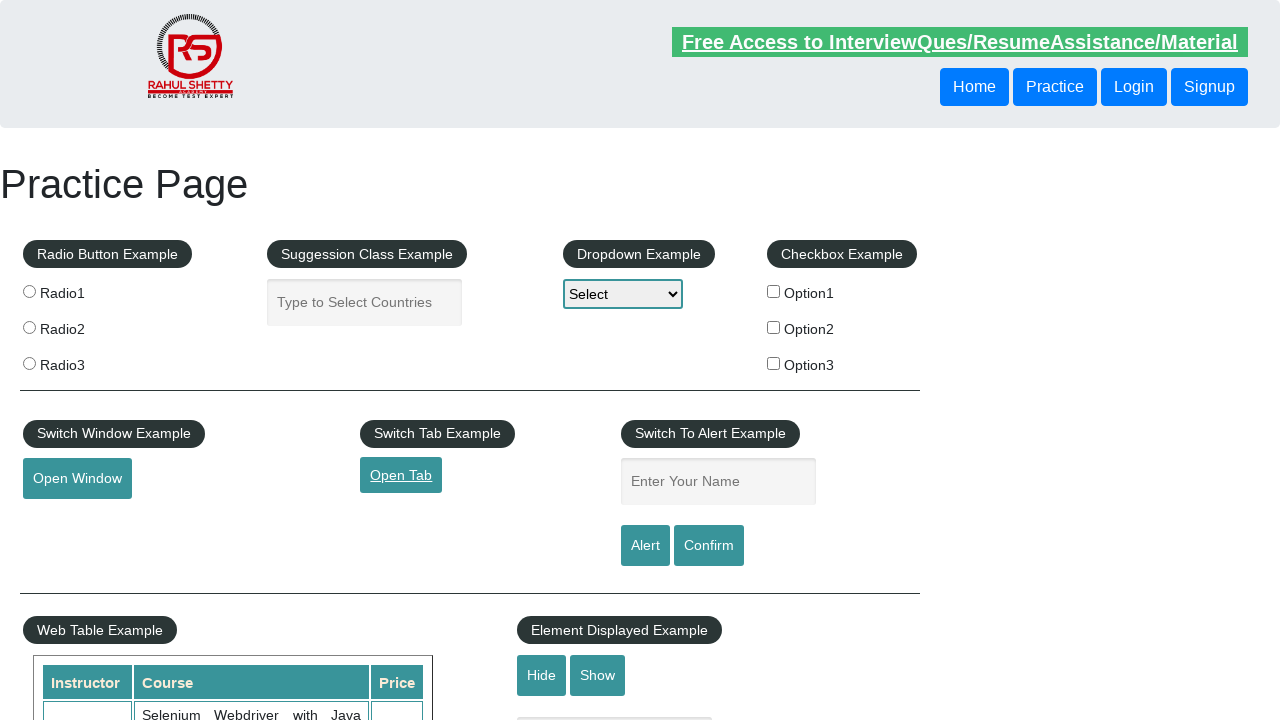

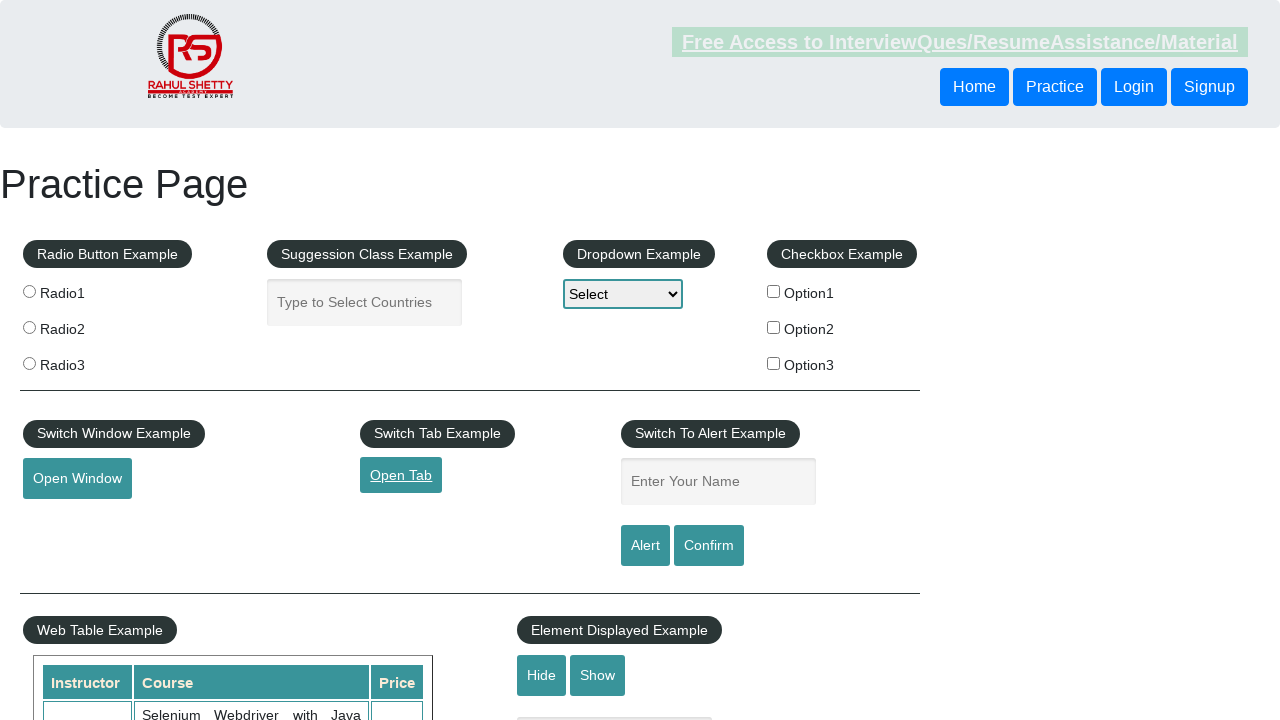